Tests drag and drop functionality on jQueryUI's droppable demo page by dragging a source element and dropping it onto a target element within an iframe.

Starting URL: http://jqueryui.com/droppable/

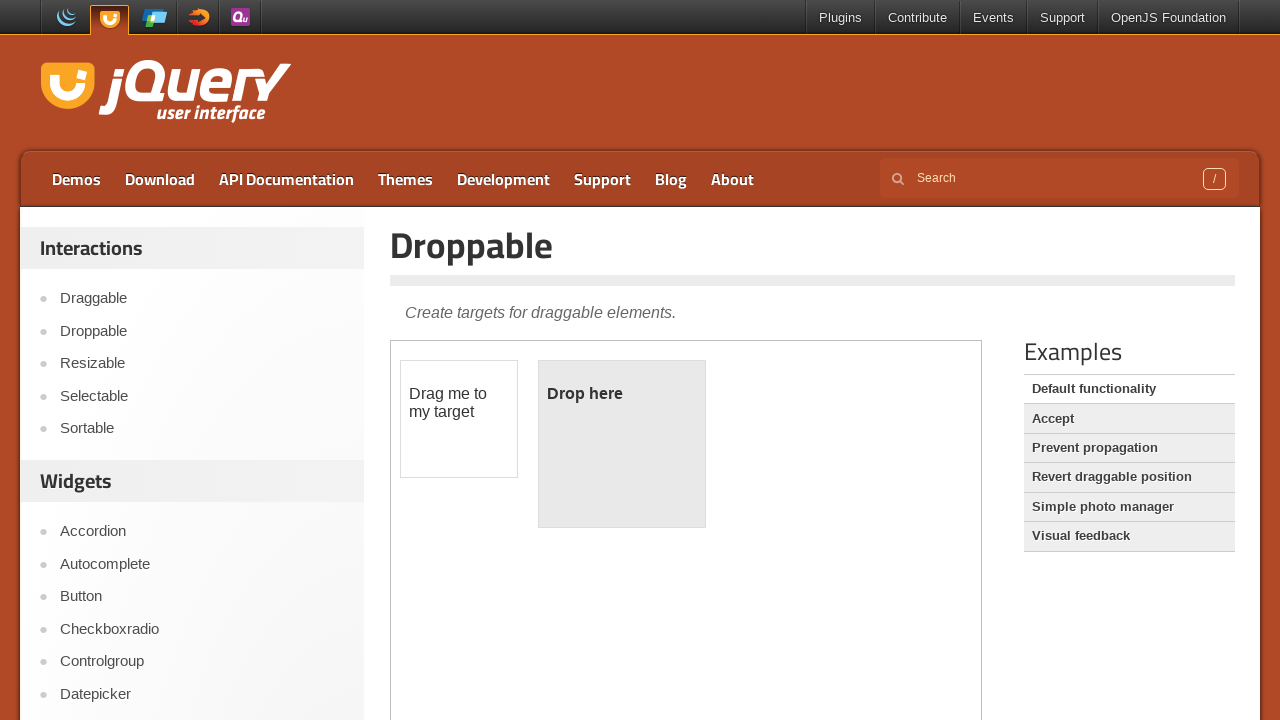

Navigated to jQueryUI droppable demo page
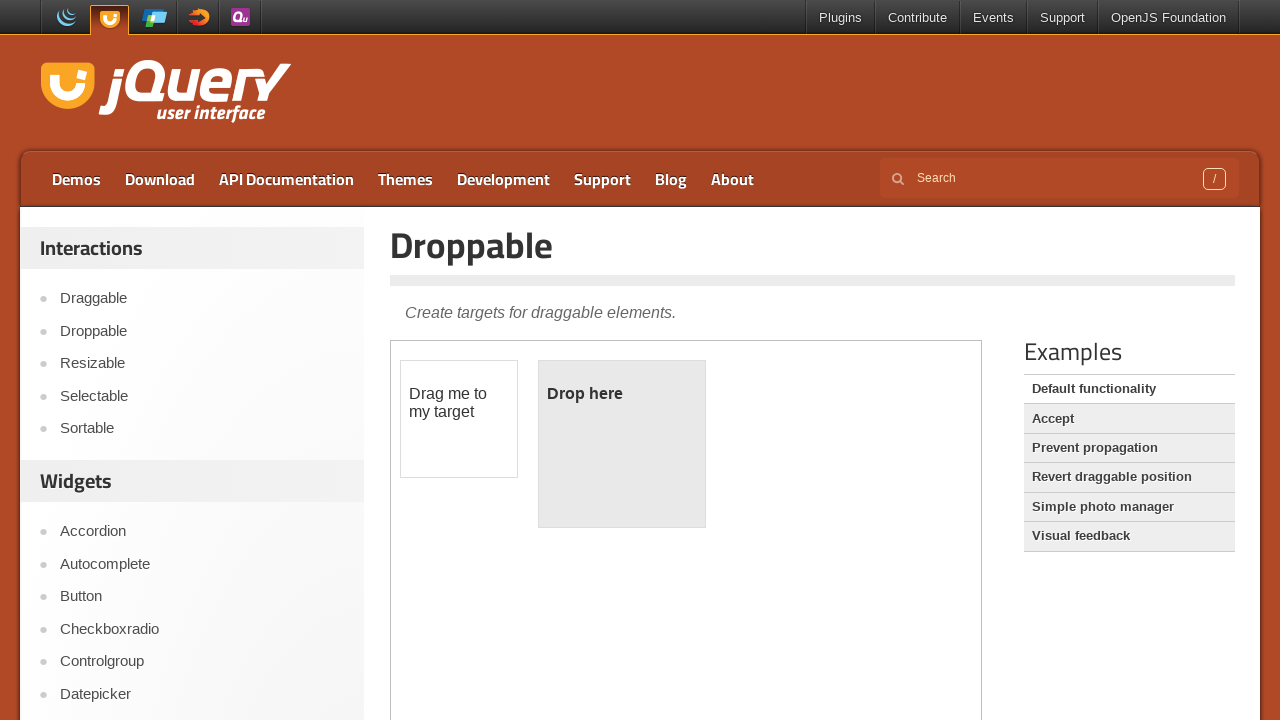

Located demo iframe
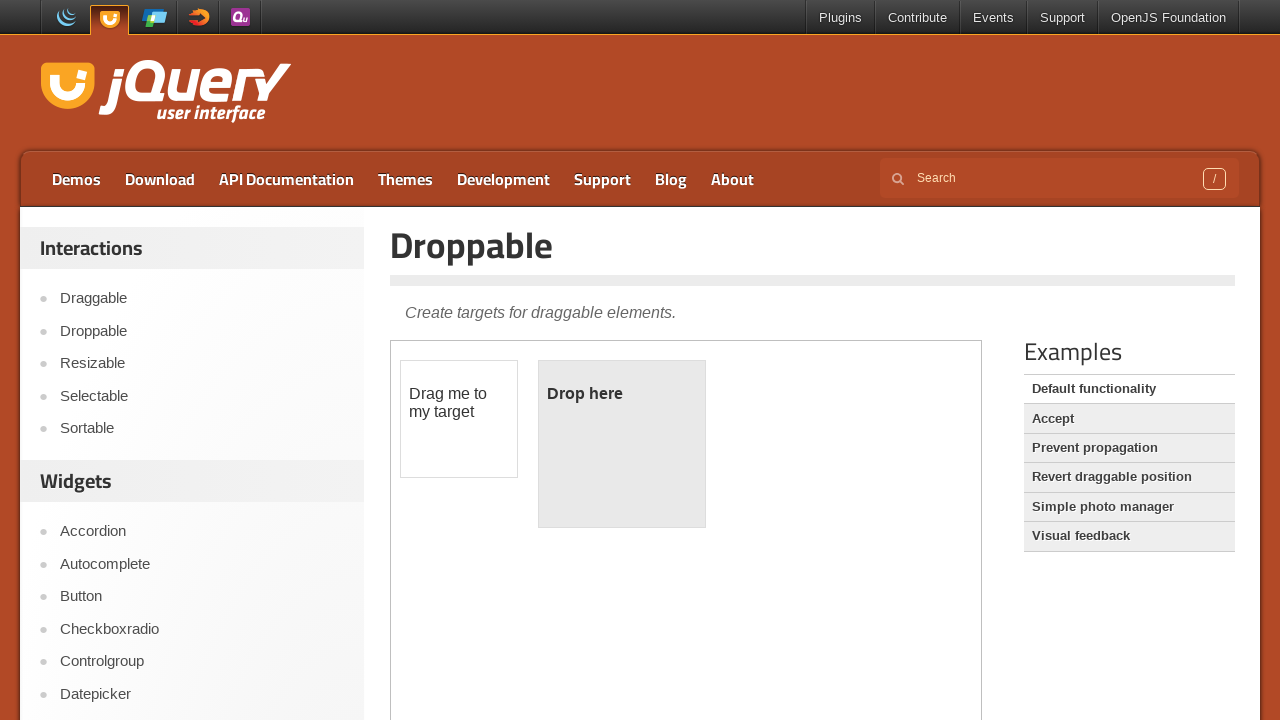

Located draggable source element
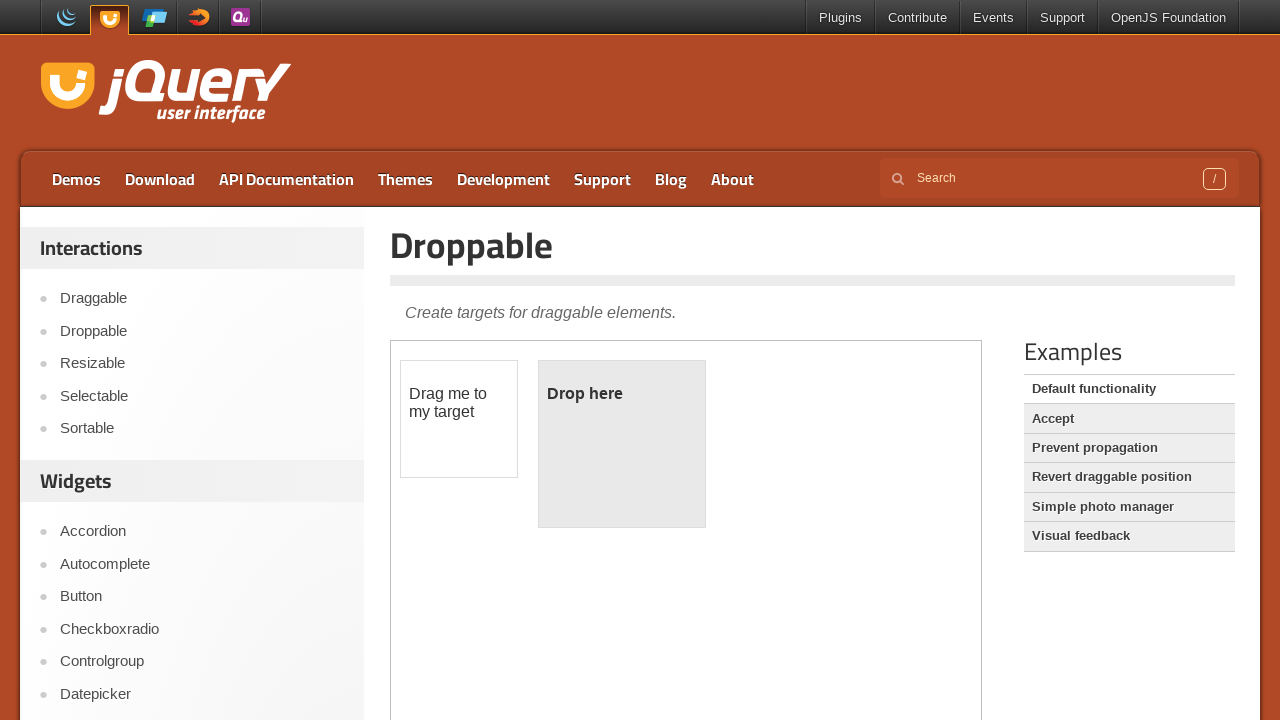

Located droppable target element
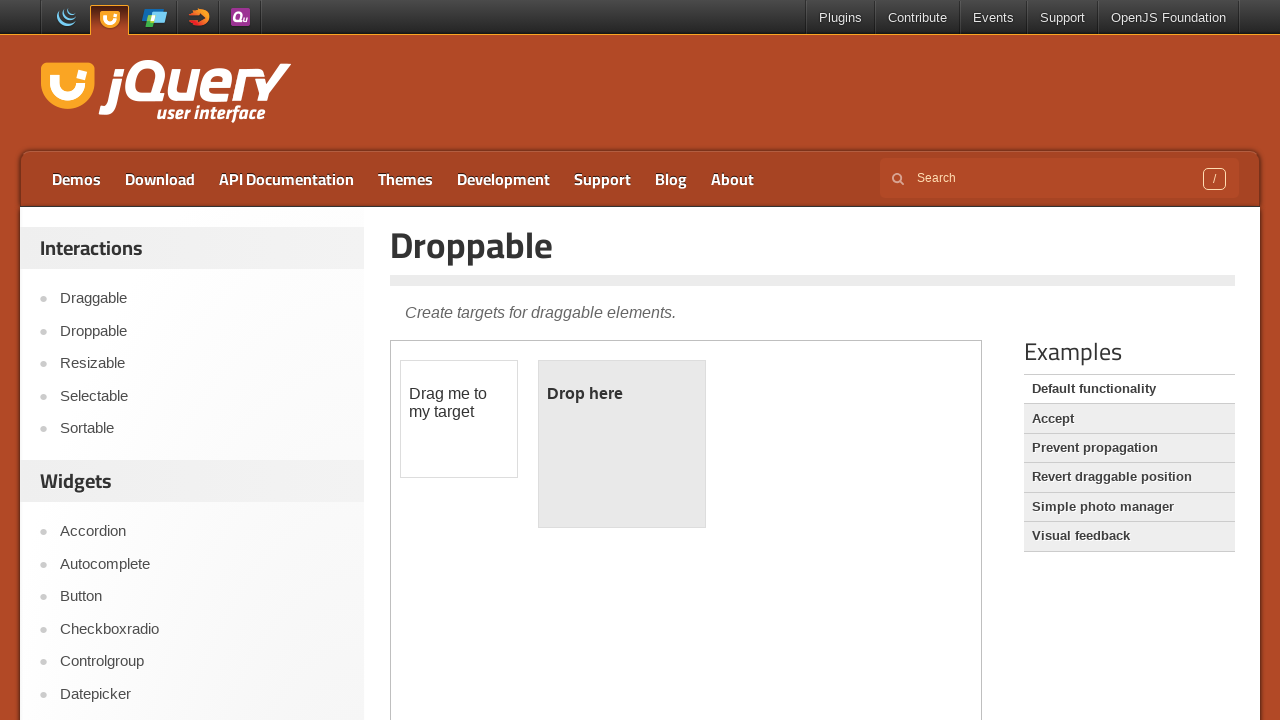

Dragged source element to target element at (622, 444)
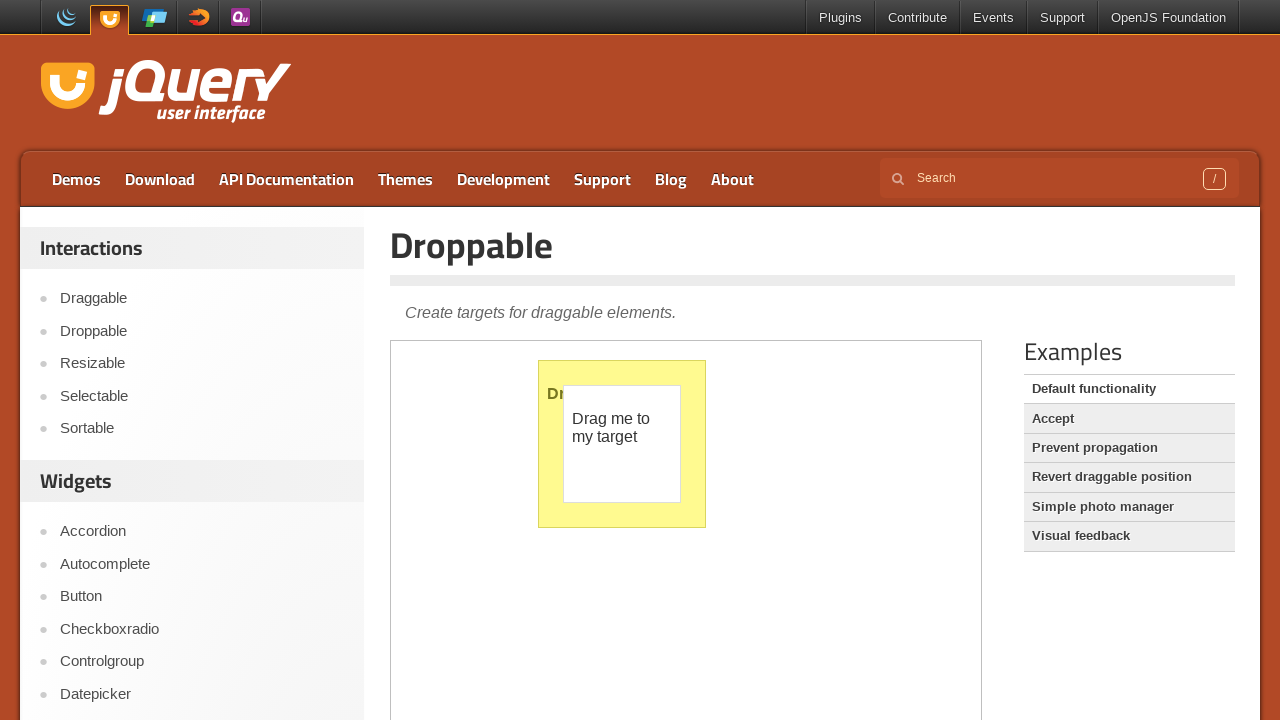

Verified drop completed - target element highlighted
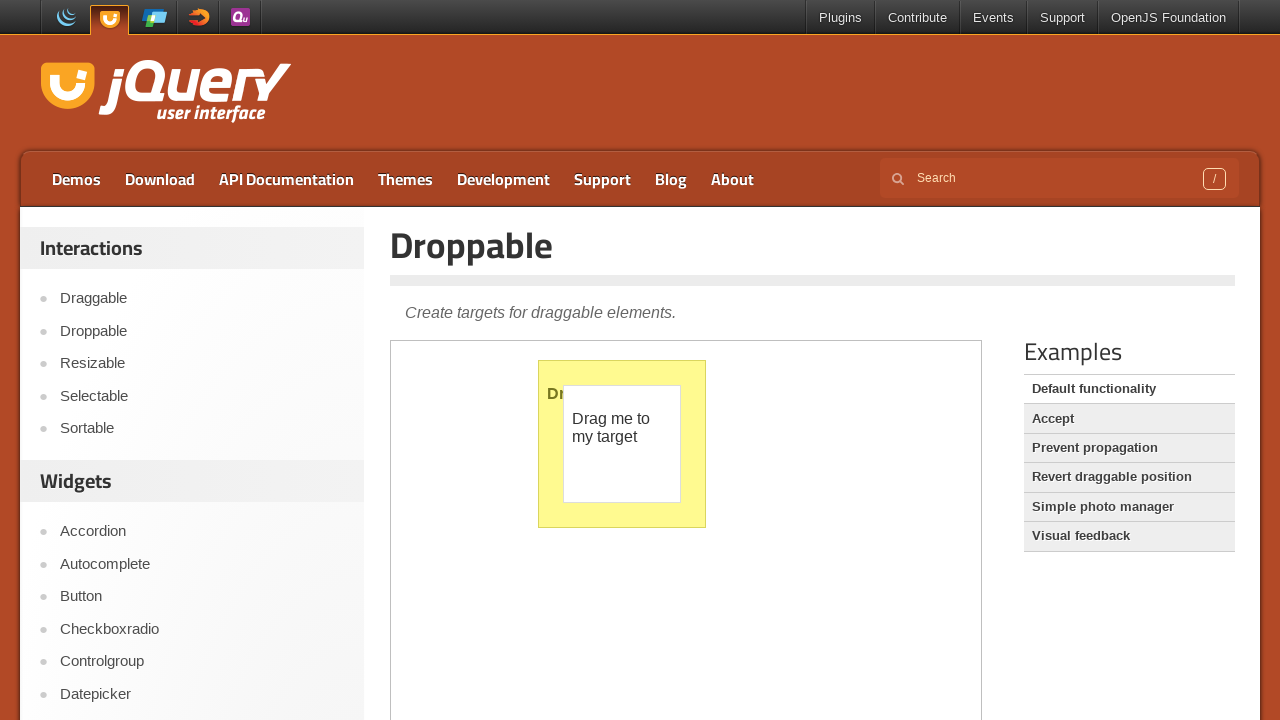

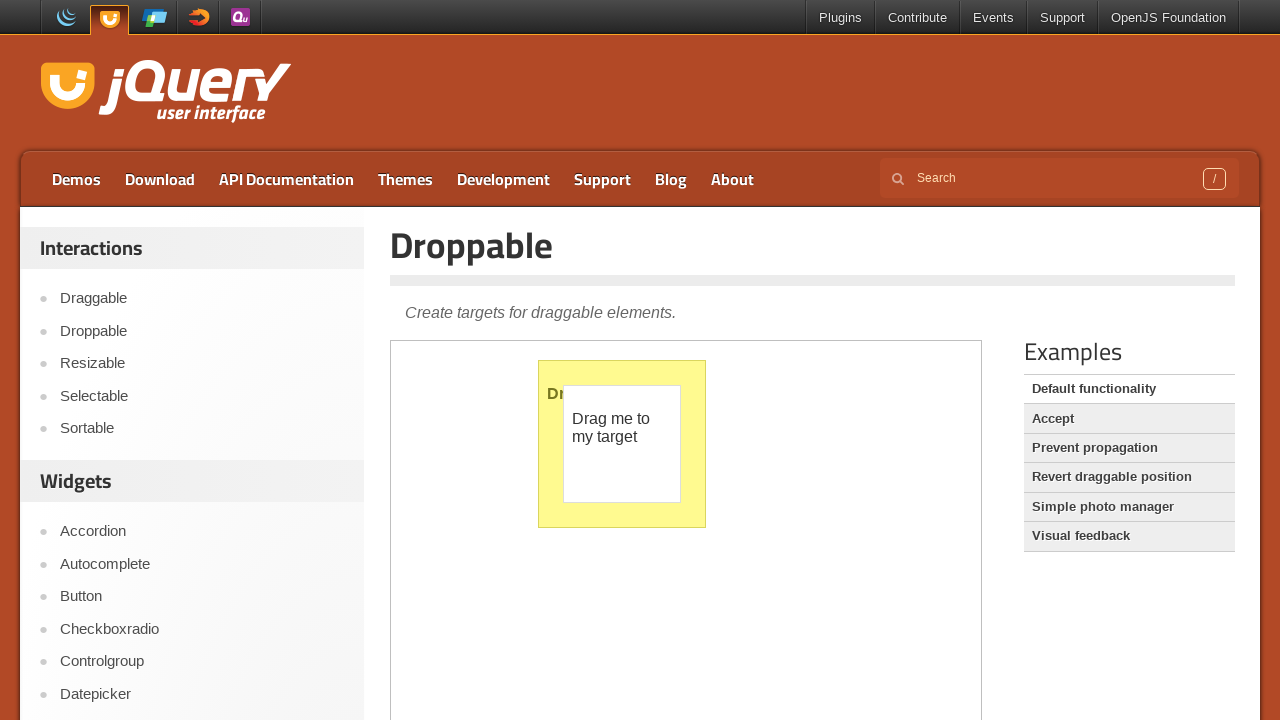